Tests clearing the completed state of all items by checking and then unchecking the toggle-all

Starting URL: https://demo.playwright.dev/todomvc

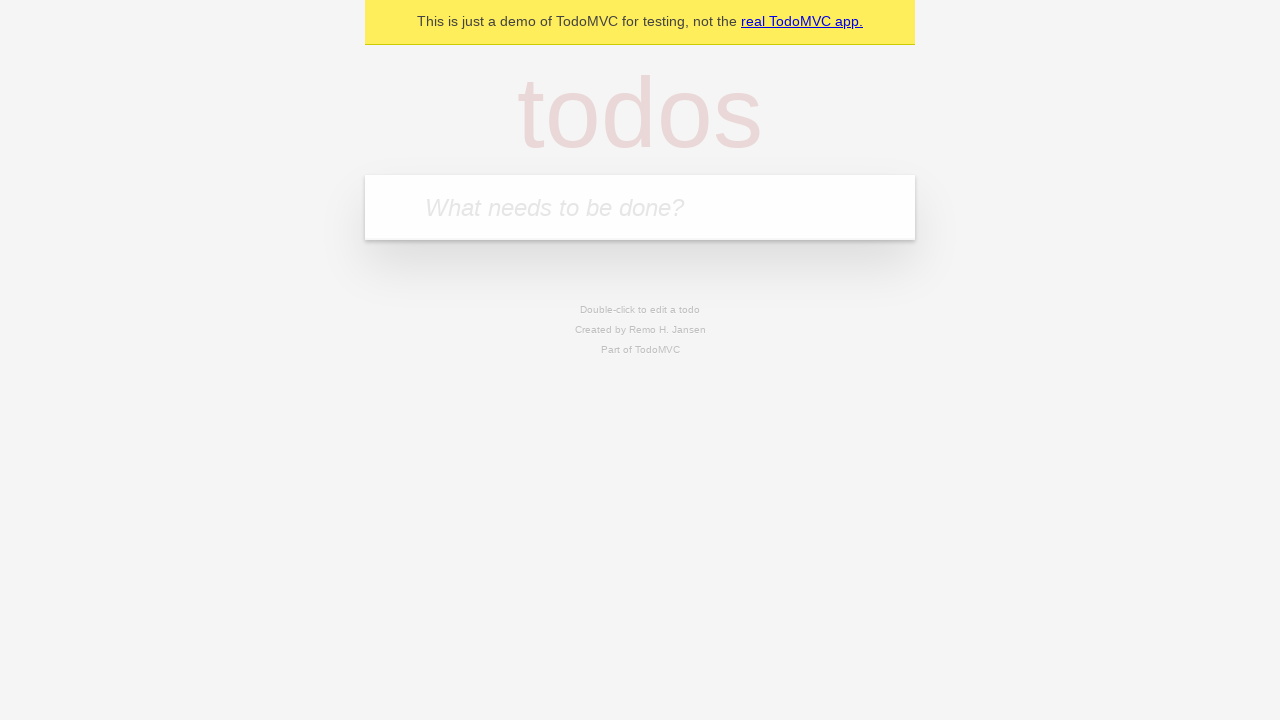

Filled first todo input with 'buy some cheese' on internal:attr=[placeholder="What needs to be done?"i]
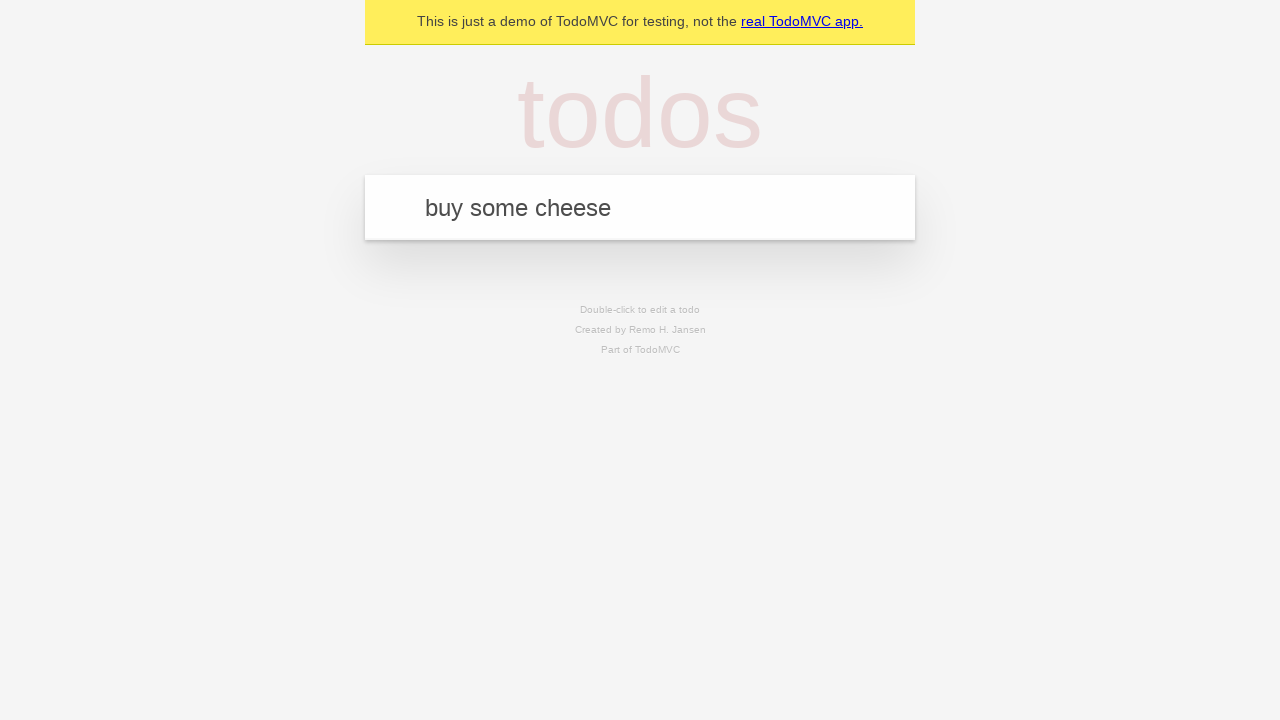

Pressed Enter to add first todo item on internal:attr=[placeholder="What needs to be done?"i]
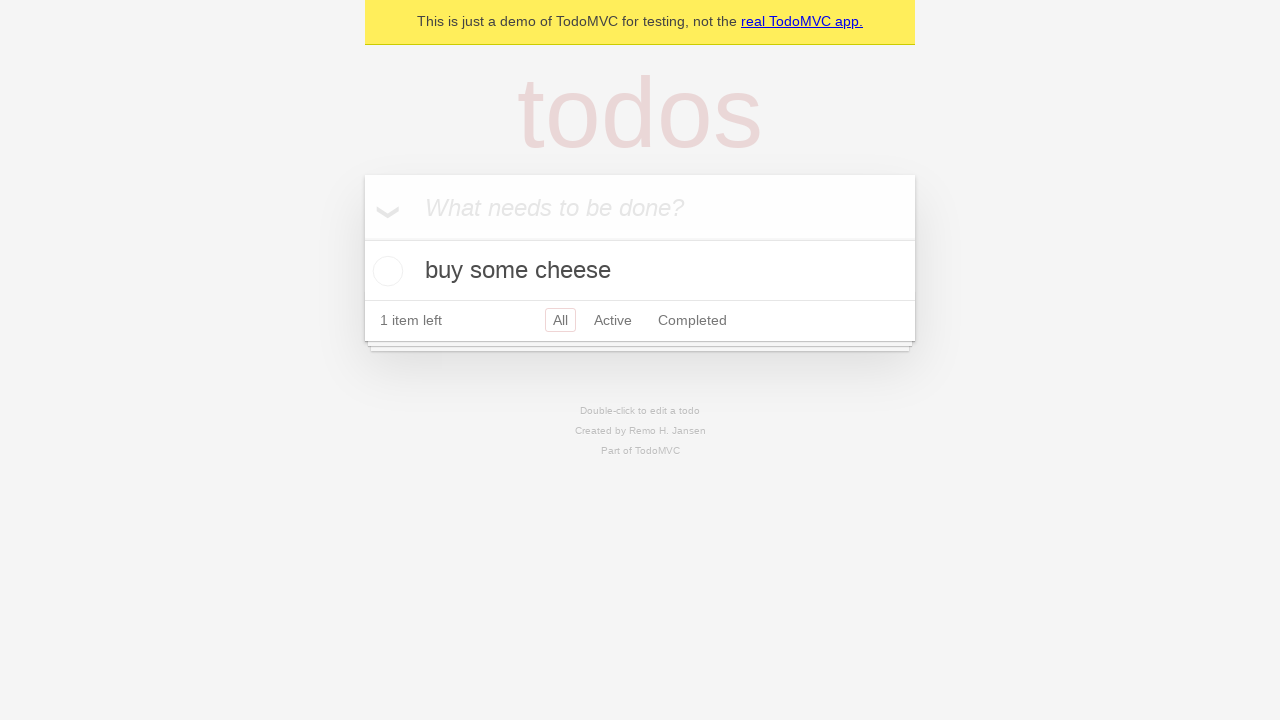

Filled second todo input with 'feed the cat' on internal:attr=[placeholder="What needs to be done?"i]
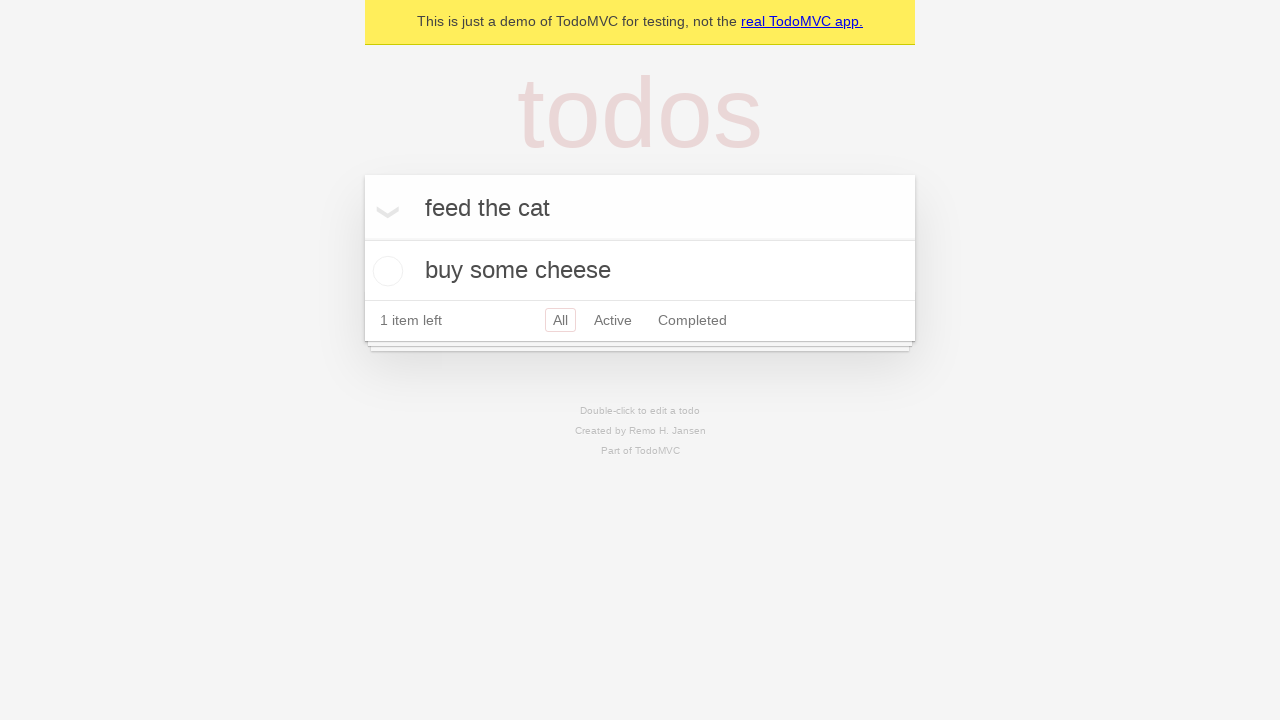

Pressed Enter to add second todo item on internal:attr=[placeholder="What needs to be done?"i]
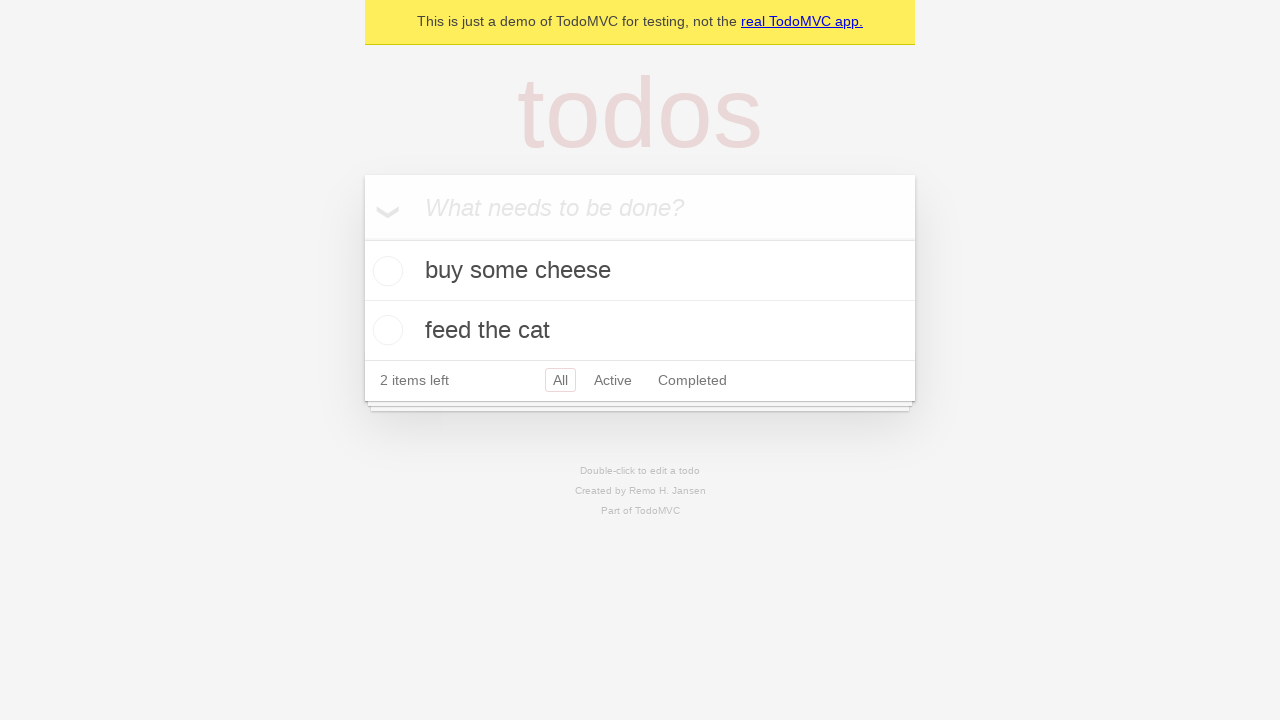

Filled third todo input with 'book a doctors appointment' on internal:attr=[placeholder="What needs to be done?"i]
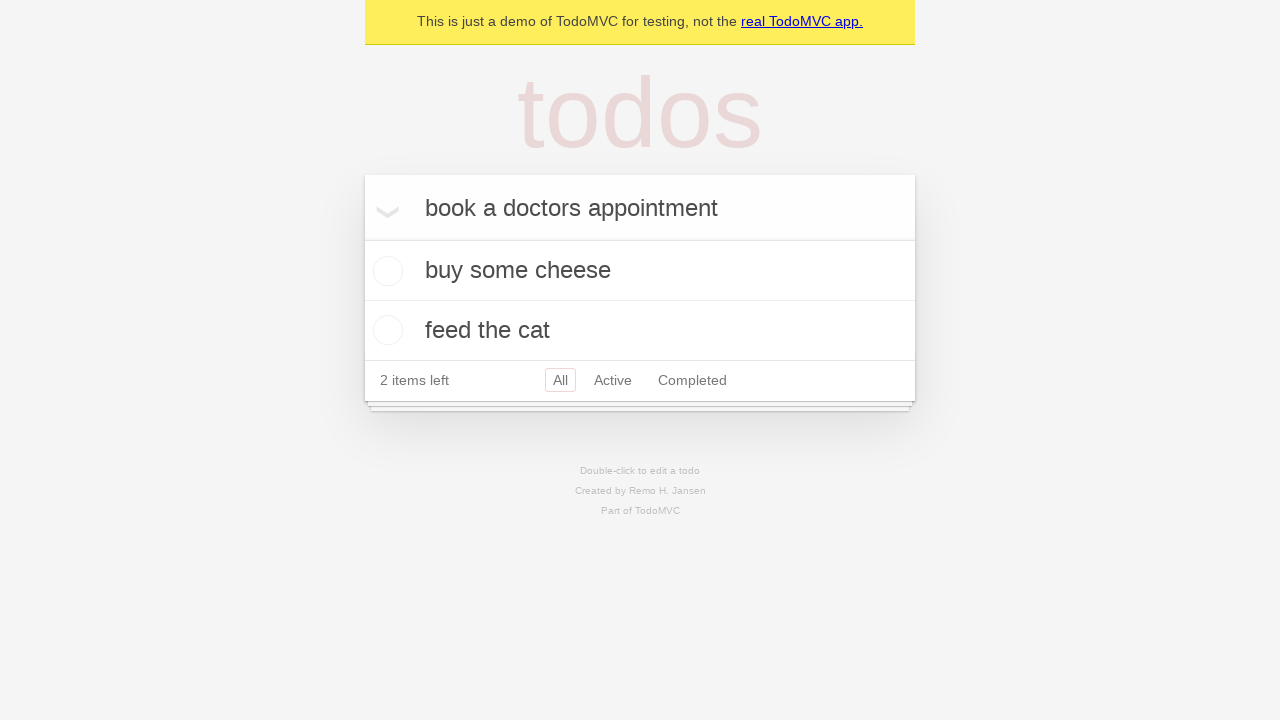

Pressed Enter to add third todo item on internal:attr=[placeholder="What needs to be done?"i]
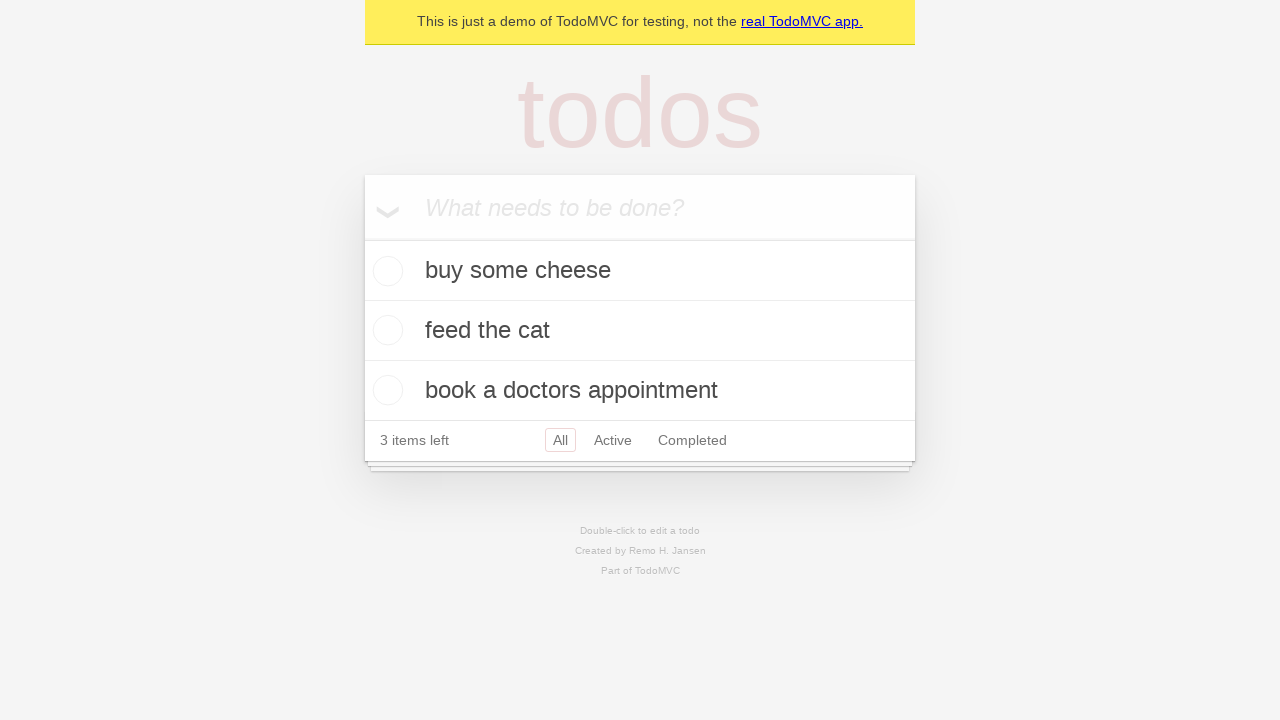

Clicked toggle-all to mark all items as complete at (362, 238) on internal:label="Mark all as complete"i
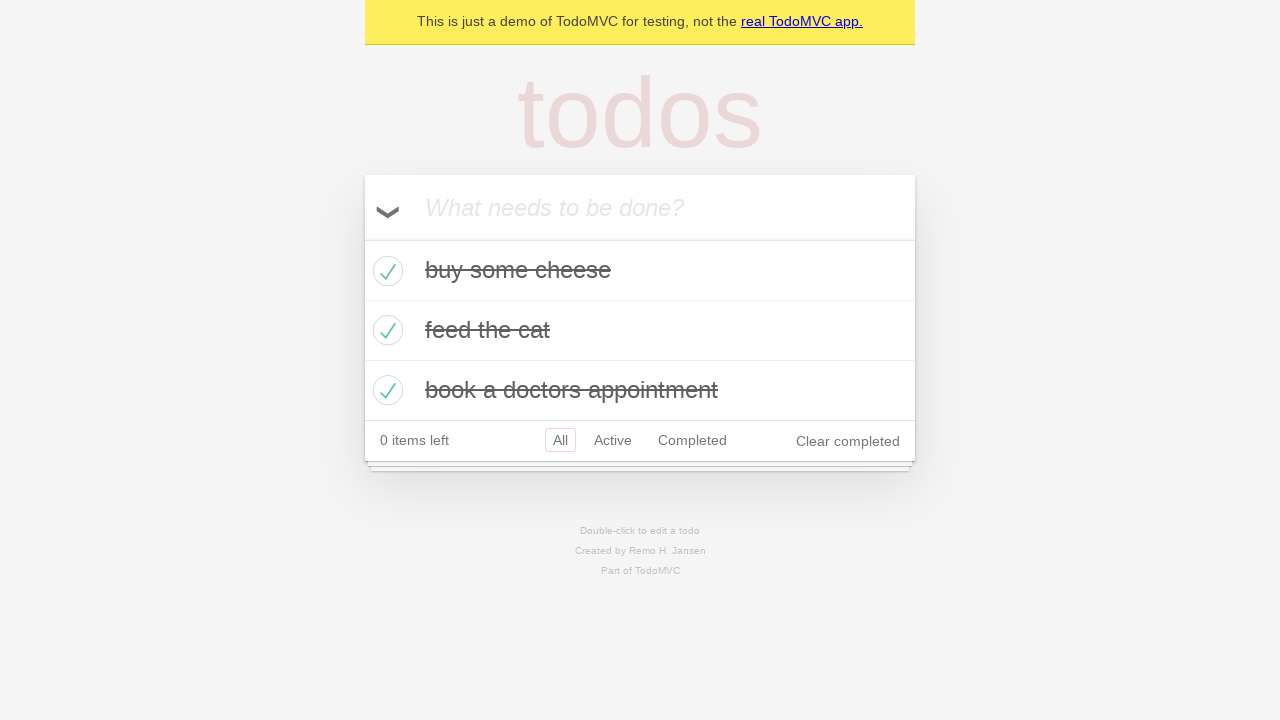

Clicked toggle-all to uncheck all items and clear completed state at (362, 238) on internal:label="Mark all as complete"i
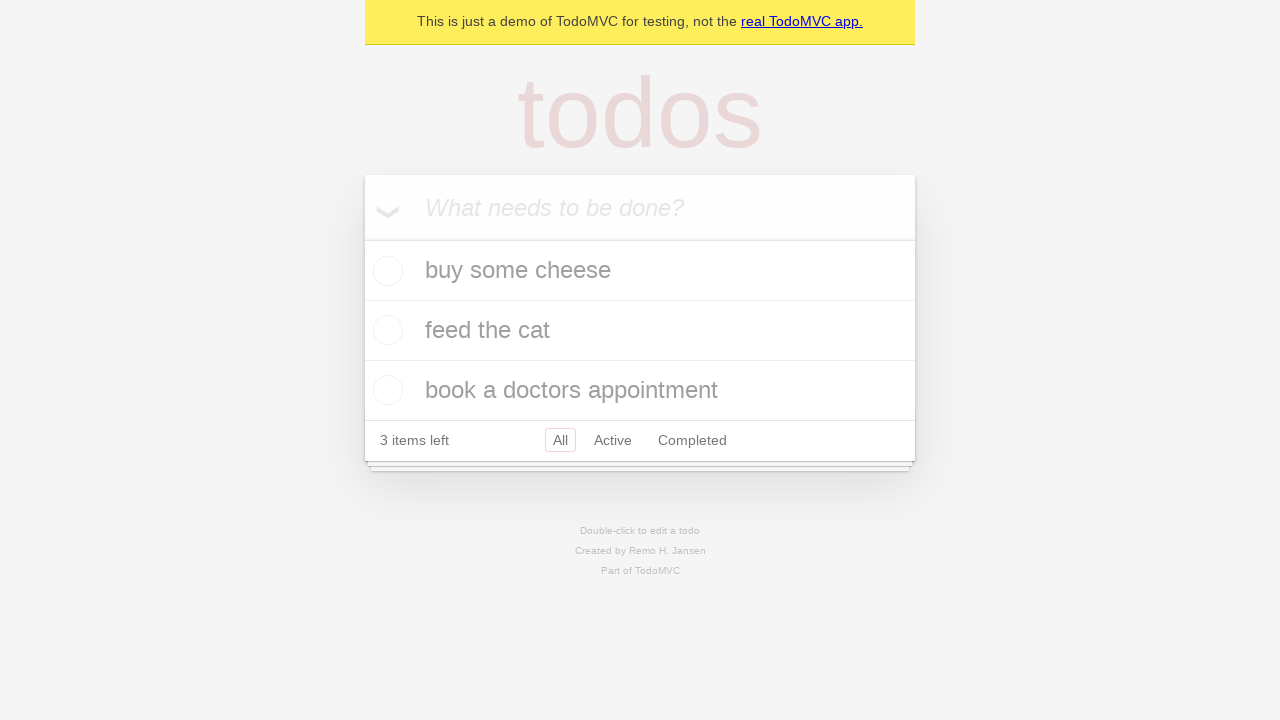

Verified all todo items are now displayed in uncompleted state
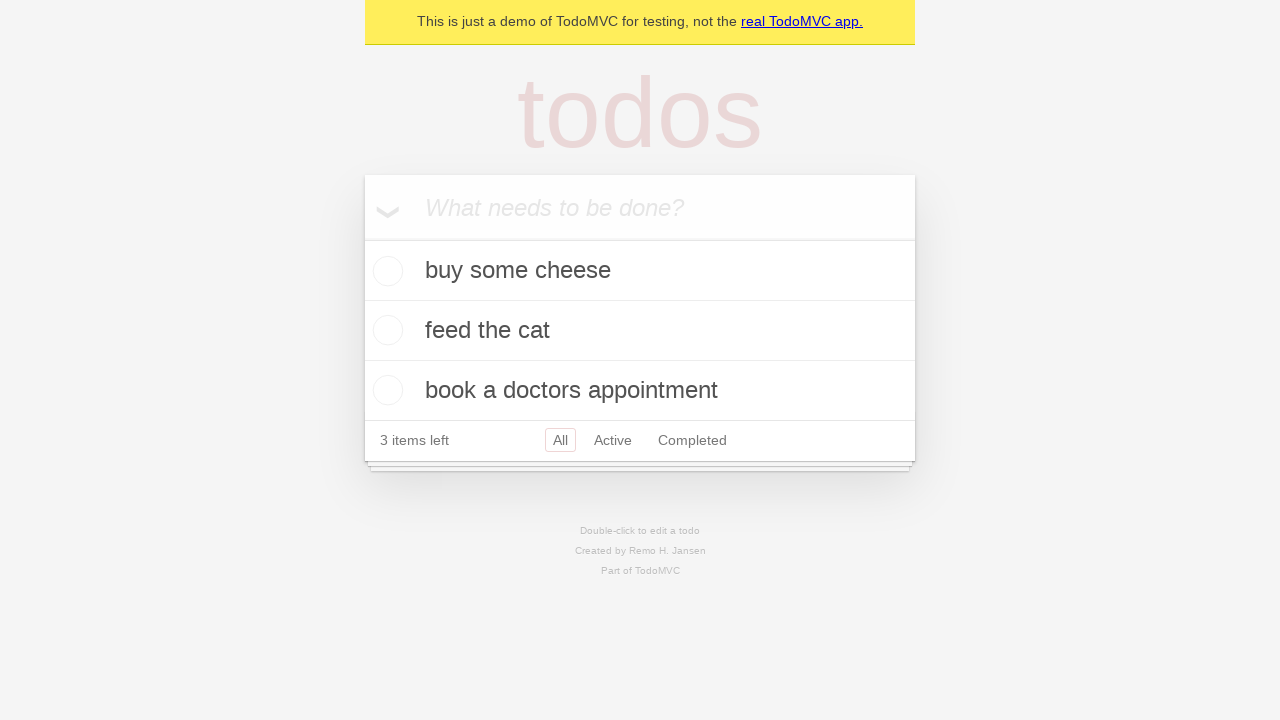

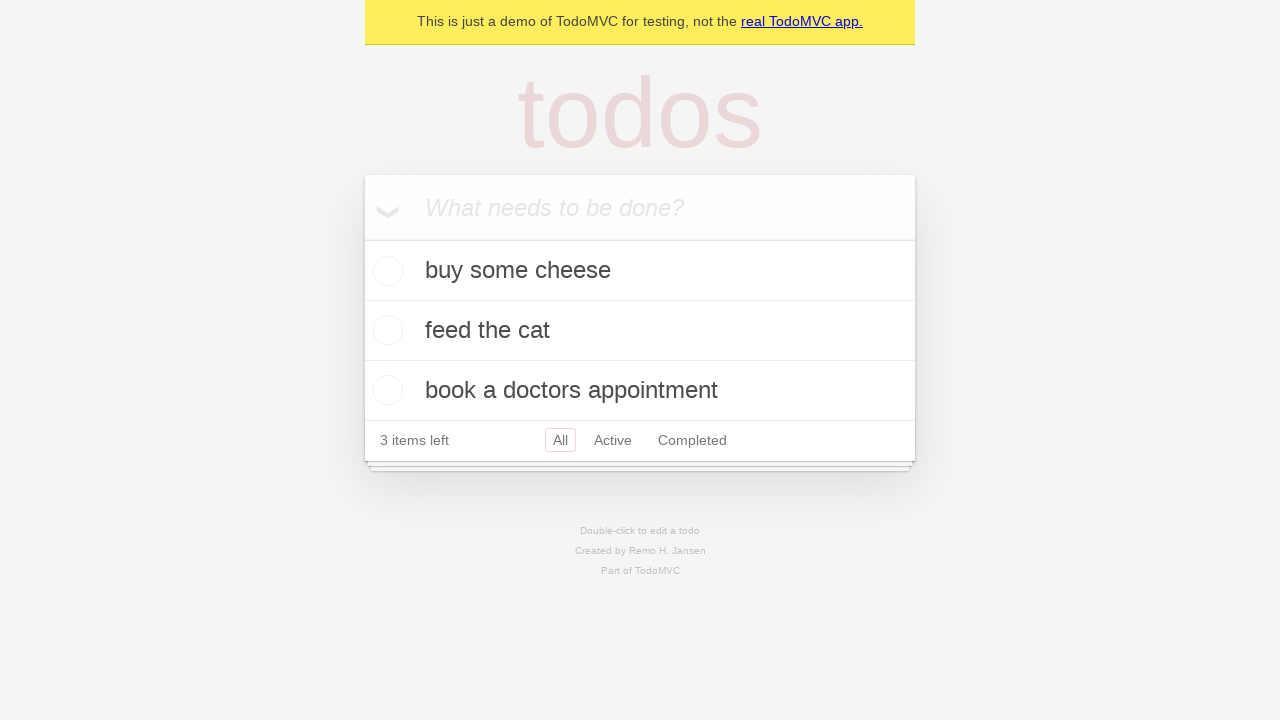